Navigates from the main page to the Typos page on the-internet.herokuapp.com test site

Starting URL: https://the-internet.herokuapp.com

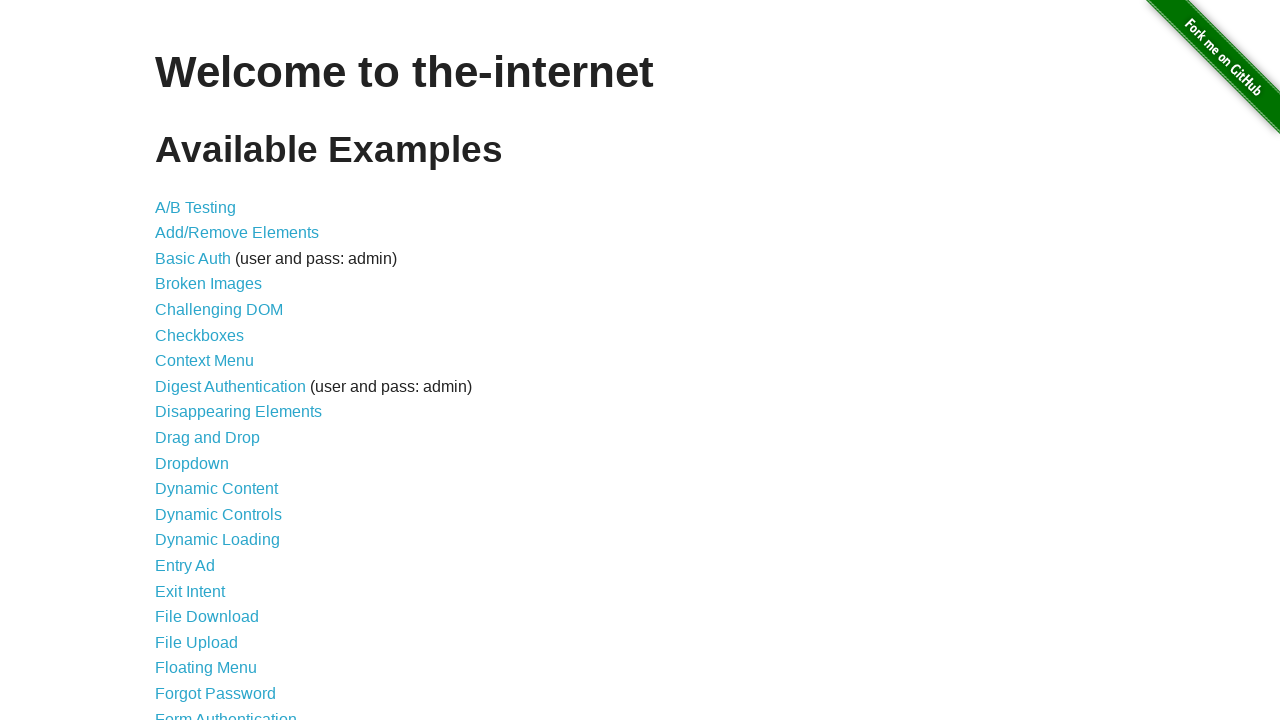

Clicked on Typos link to navigate to the typo page at (176, 625) on a[href='/typos']
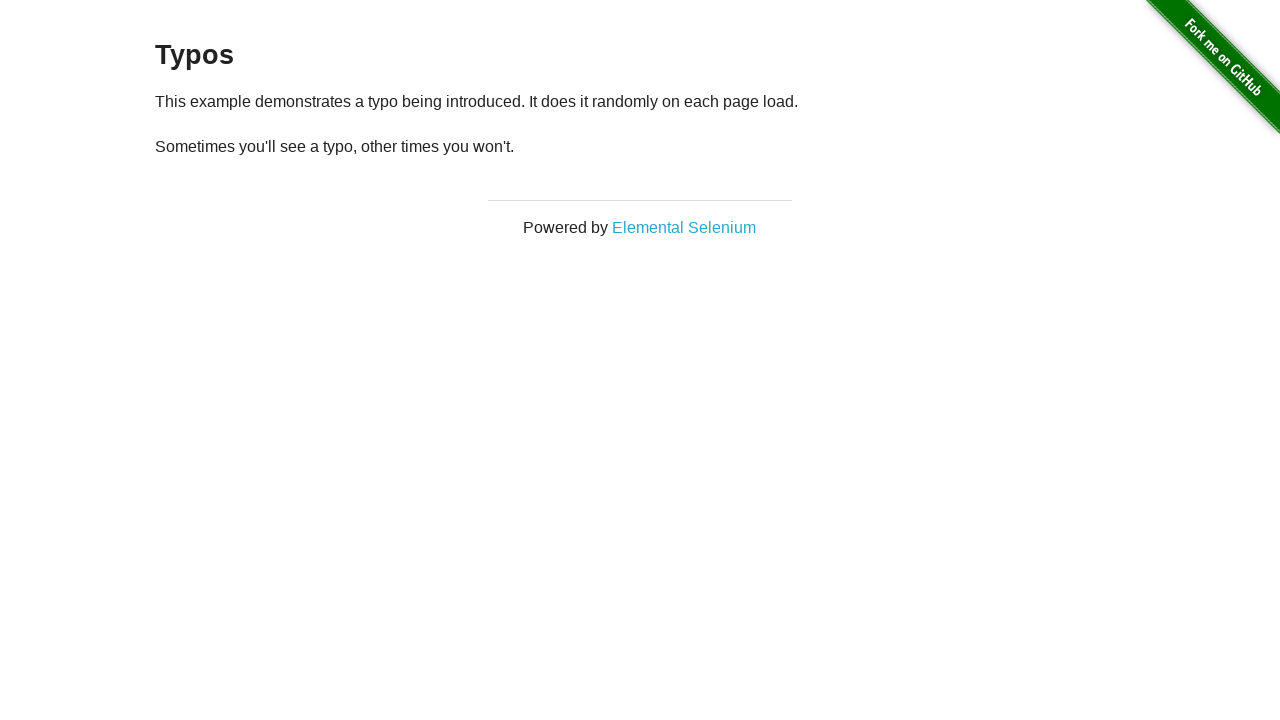

Typos page content loaded successfully
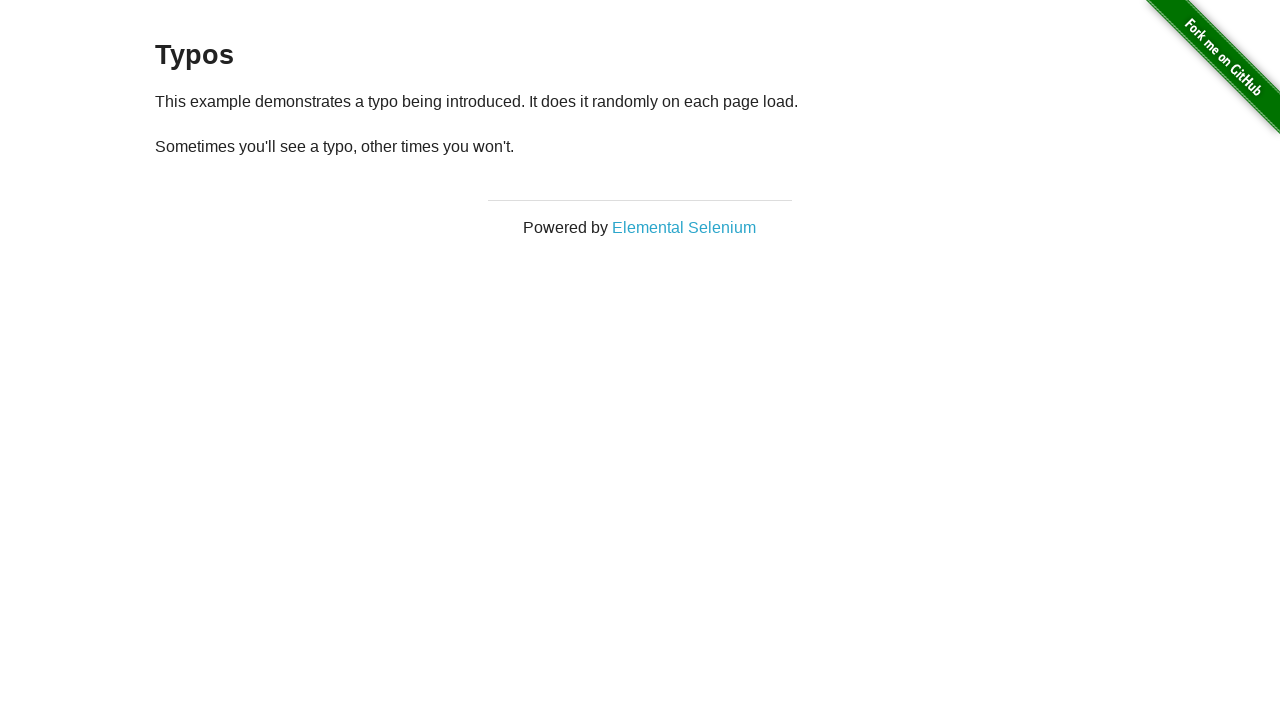

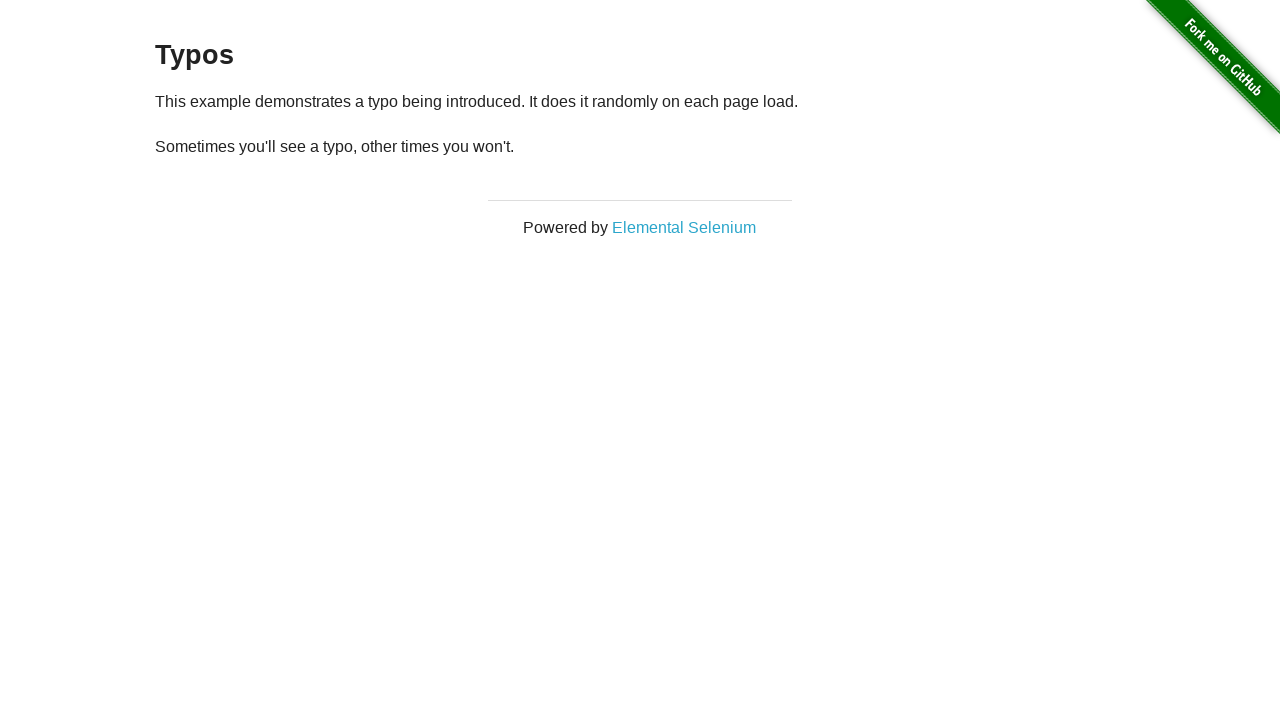